Tests form validation on the Add Customer form by submitting with various combinations of empty fields and verifying that appropriate validation messages appear for each required field.

Starting URL: https://www.globalsqa.com/angularJs-protractor/BankingProject/

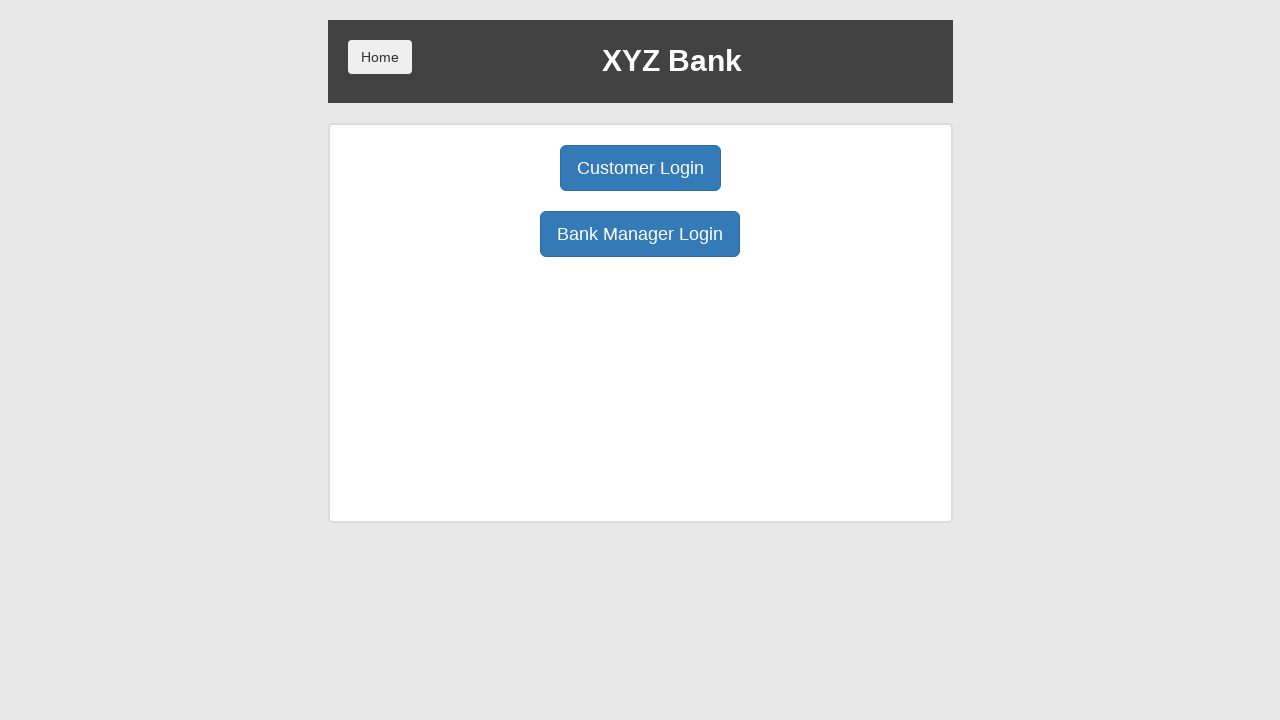

Clicked Bank Manager Login button at (640, 234) on button[ng-click='manager()']
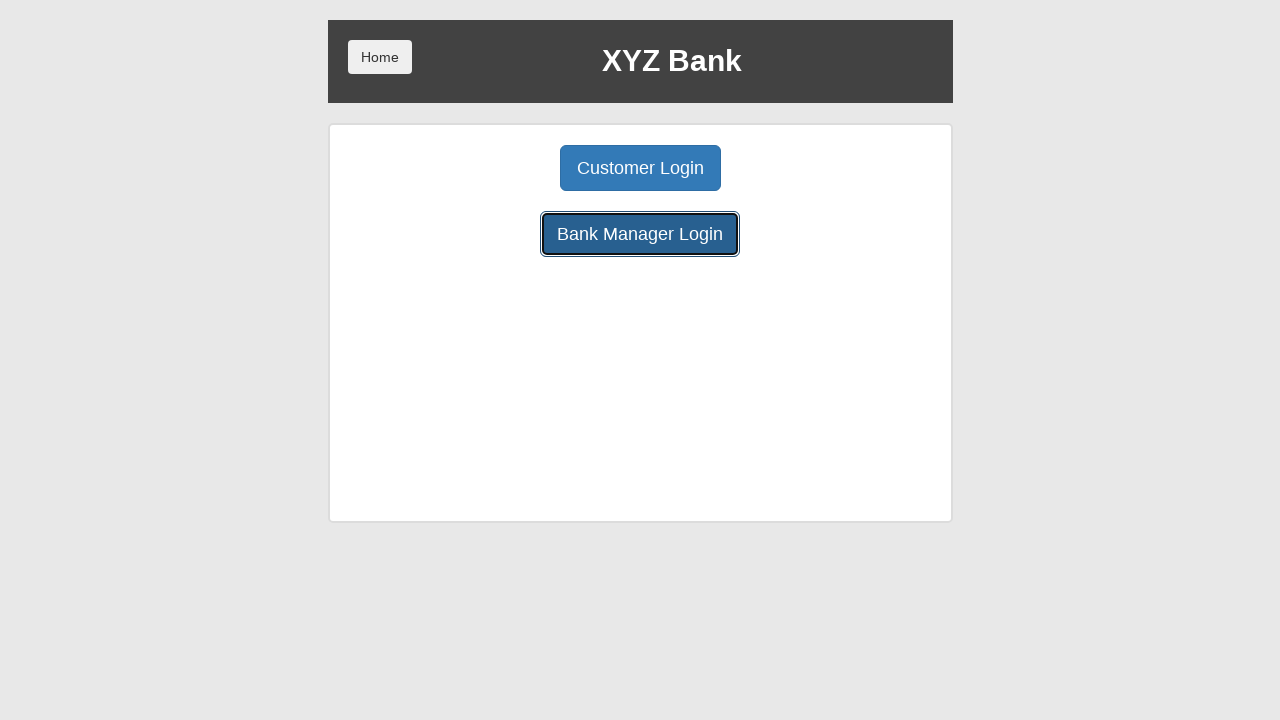

Clicked Add Customer tab at (502, 168) on button[ng-click='addCust()']
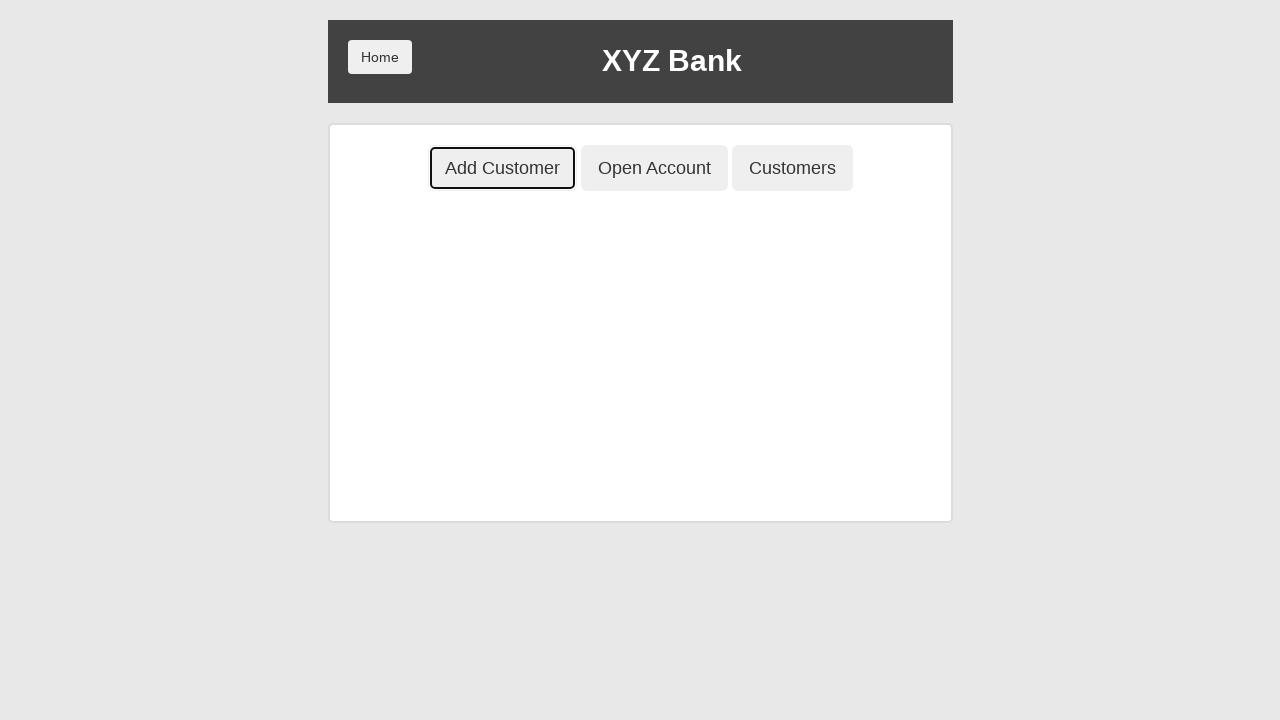

Filled first name with 'Levente' on input[ng-model='fName']
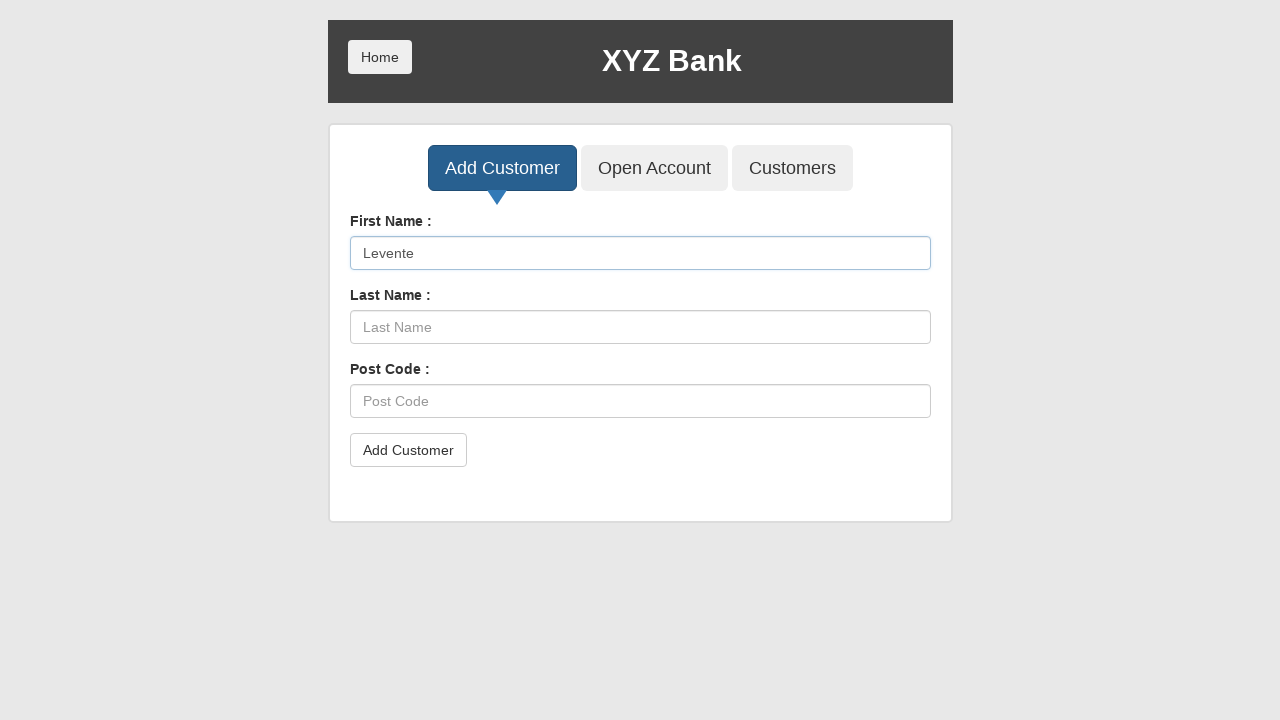

Filled last name with 'Cornea' on input[ng-model='lName']
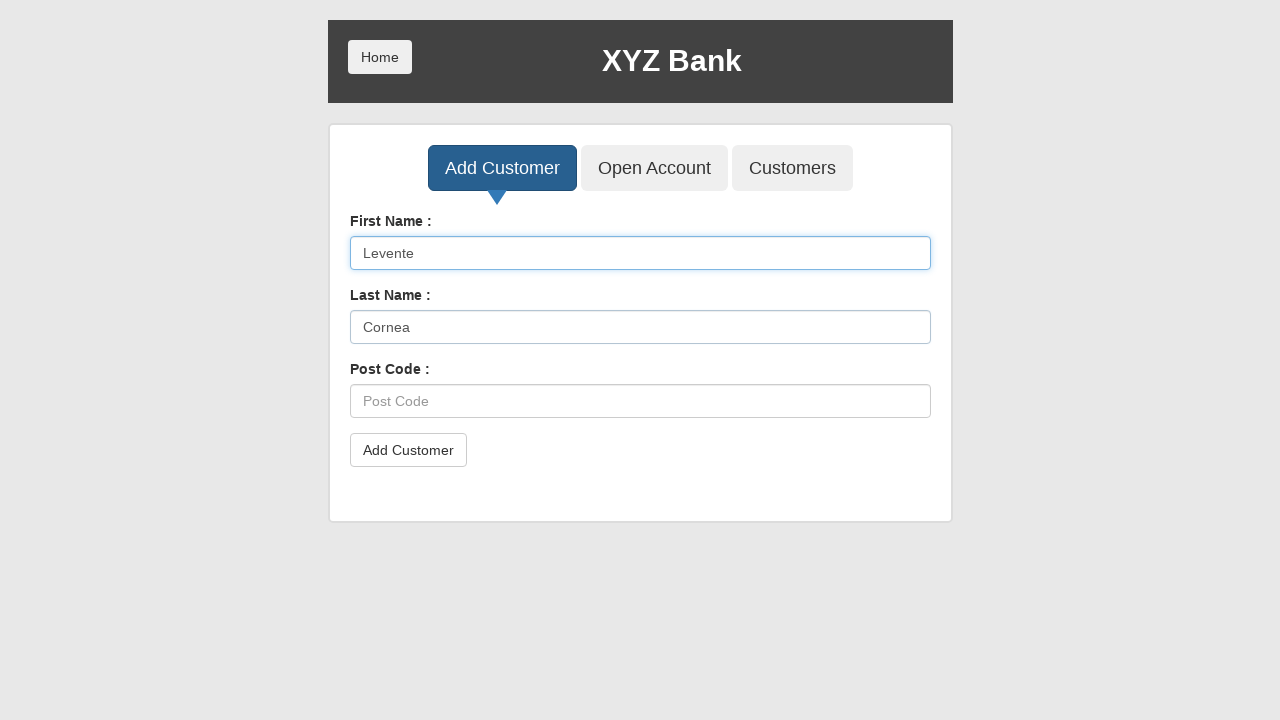

Clicked submit button with first name and last name filled, post code empty at (408, 450) on button[type='submit']
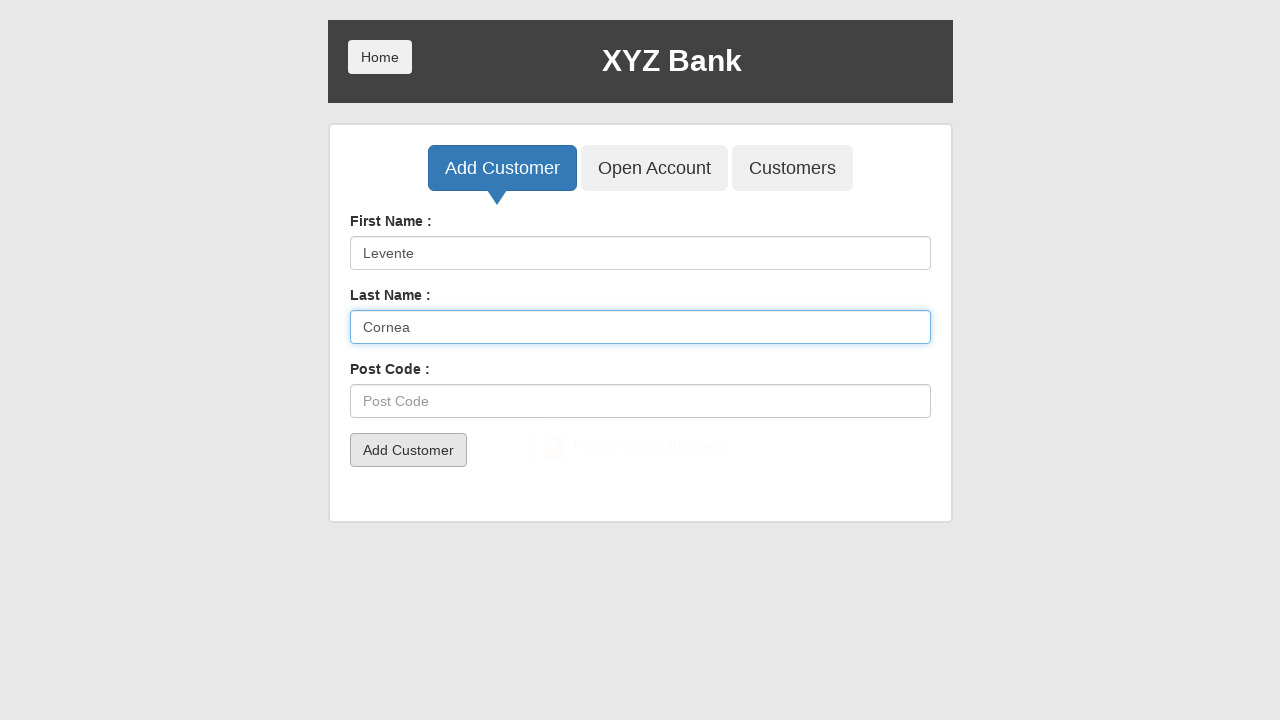

Retrieved validation message for post code field
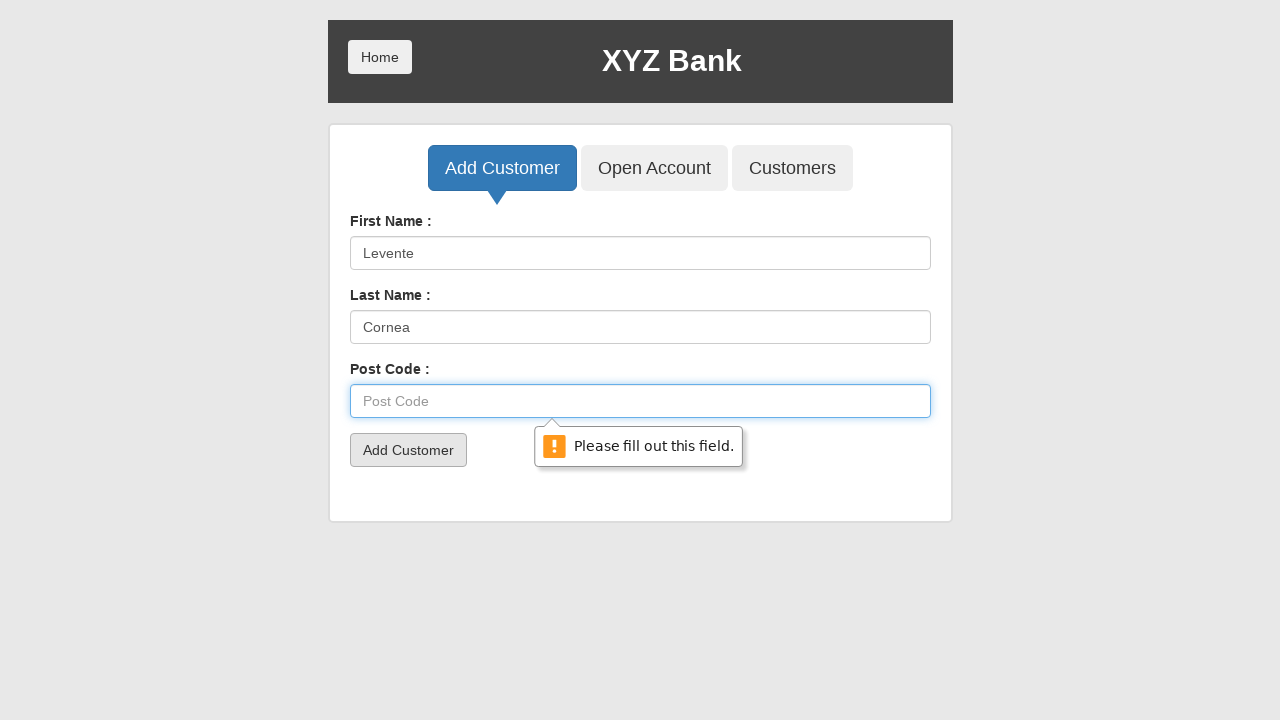

Cleared first name field on input[ng-model='fName']
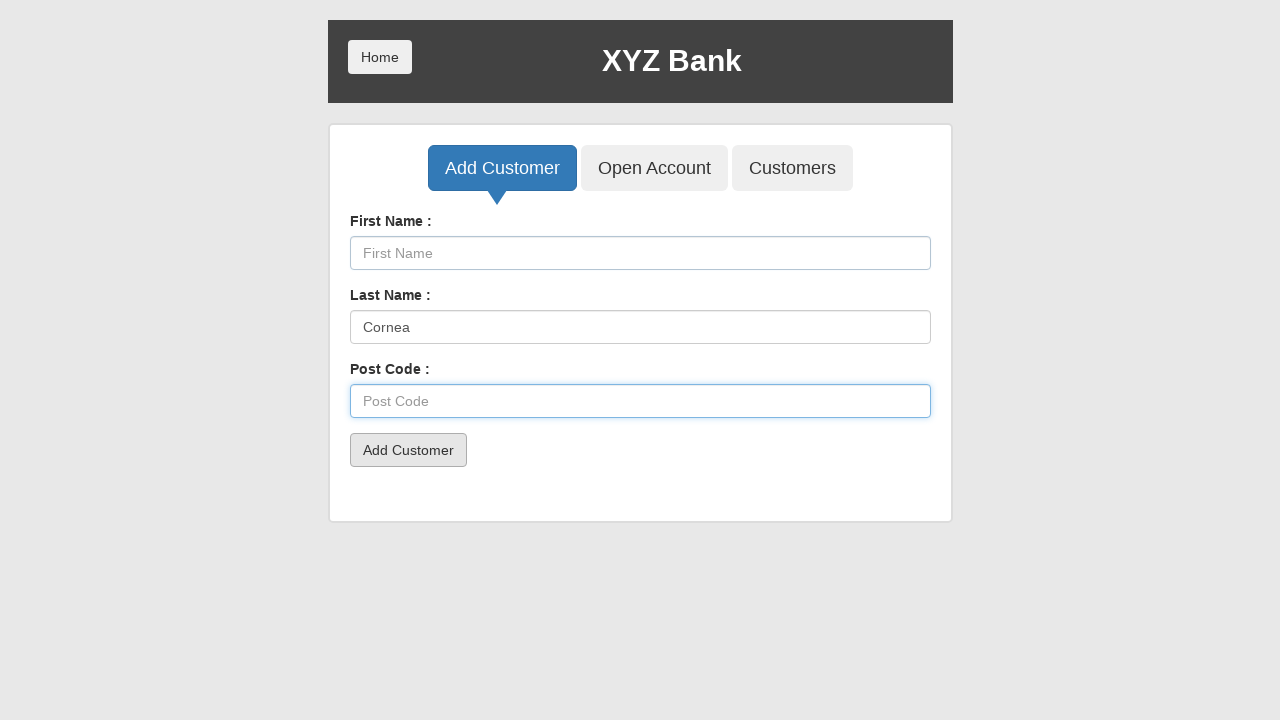

Cleared last name field on input[ng-model='lName']
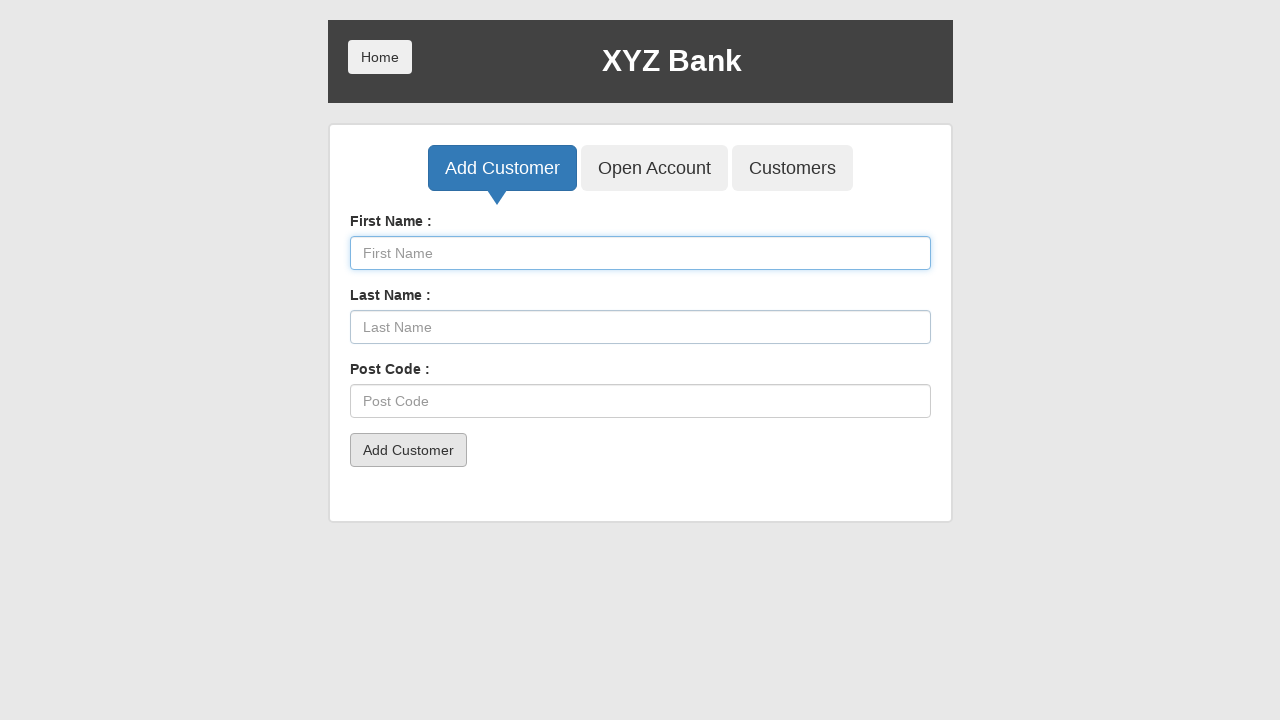

Filled last name with 'Cornea' on input[ng-model='lName']
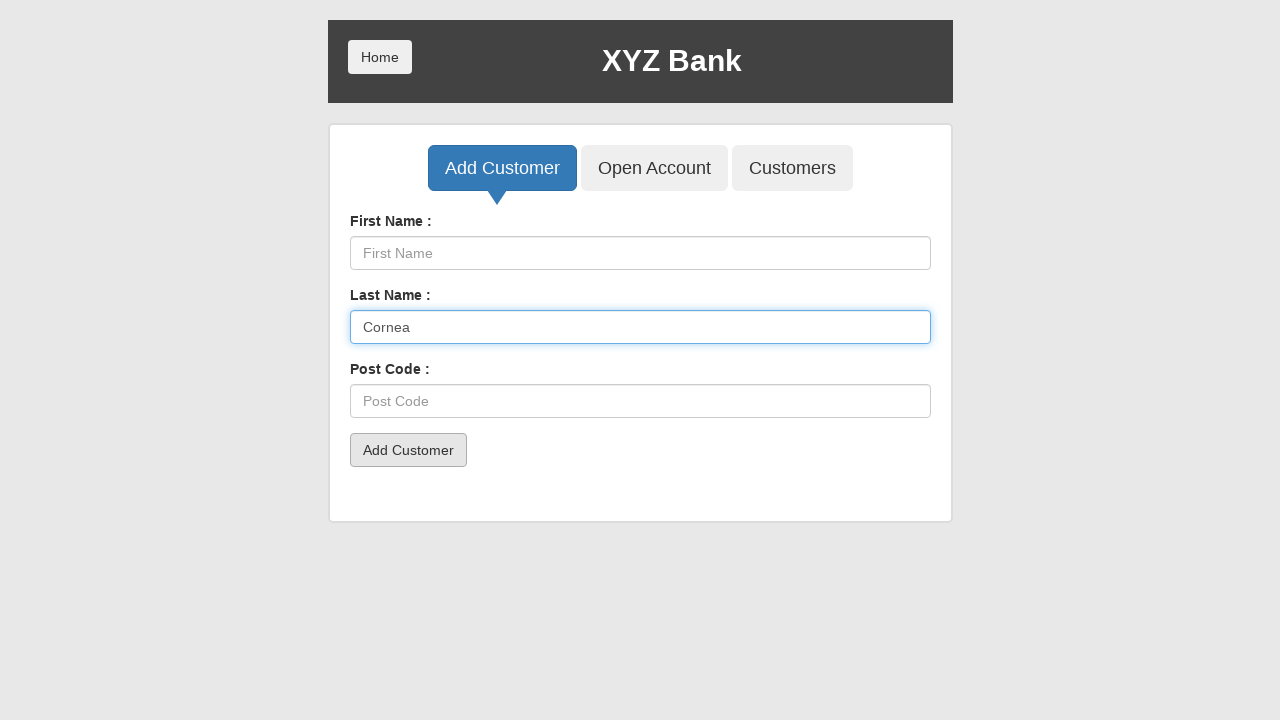

Filled post code with '251569' on input[ng-model='postCd']
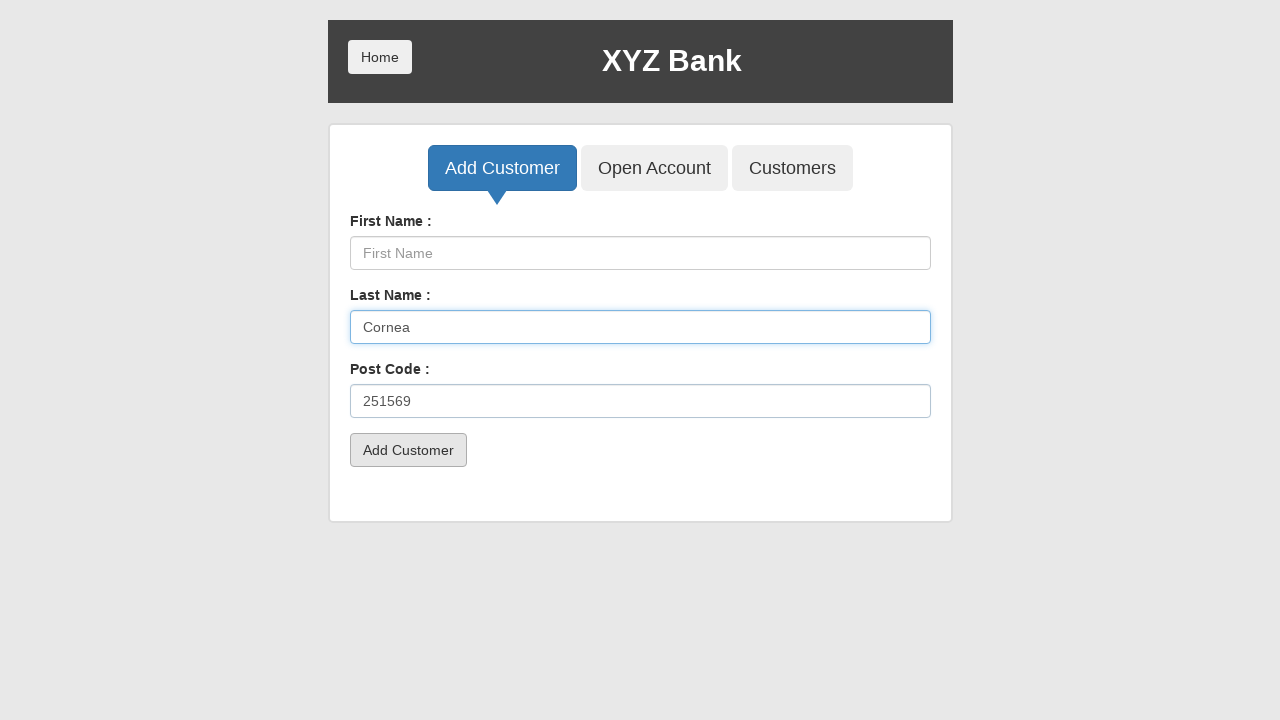

Clicked submit button with last name and post code filled, first name empty at (408, 450) on button[type='submit']
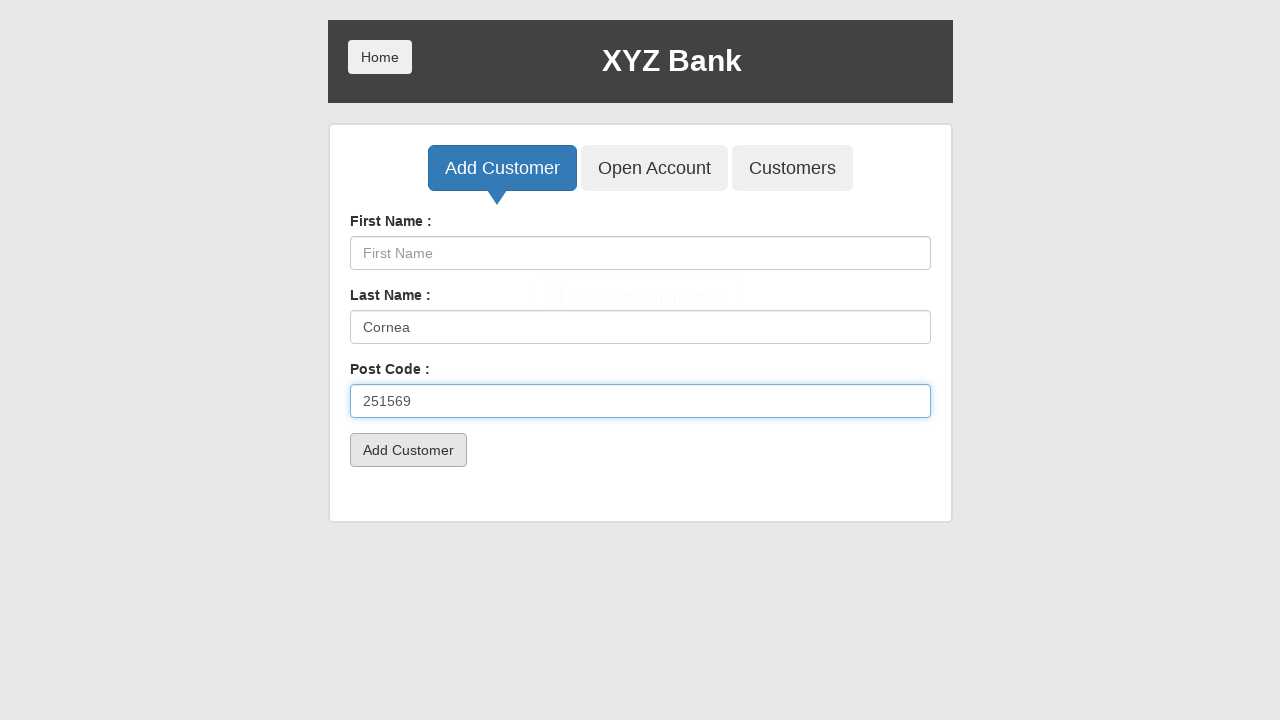

Cleared last name field on input[ng-model='lName']
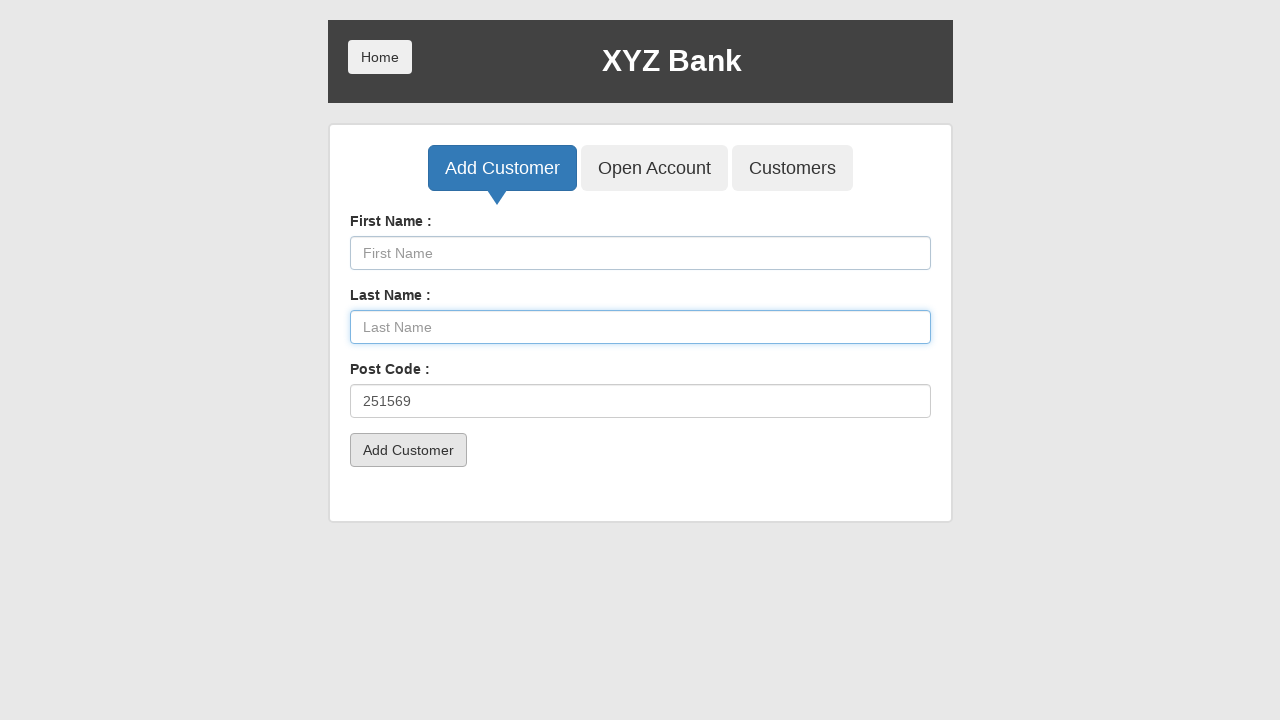

Cleared post code field on input[ng-model='postCd']
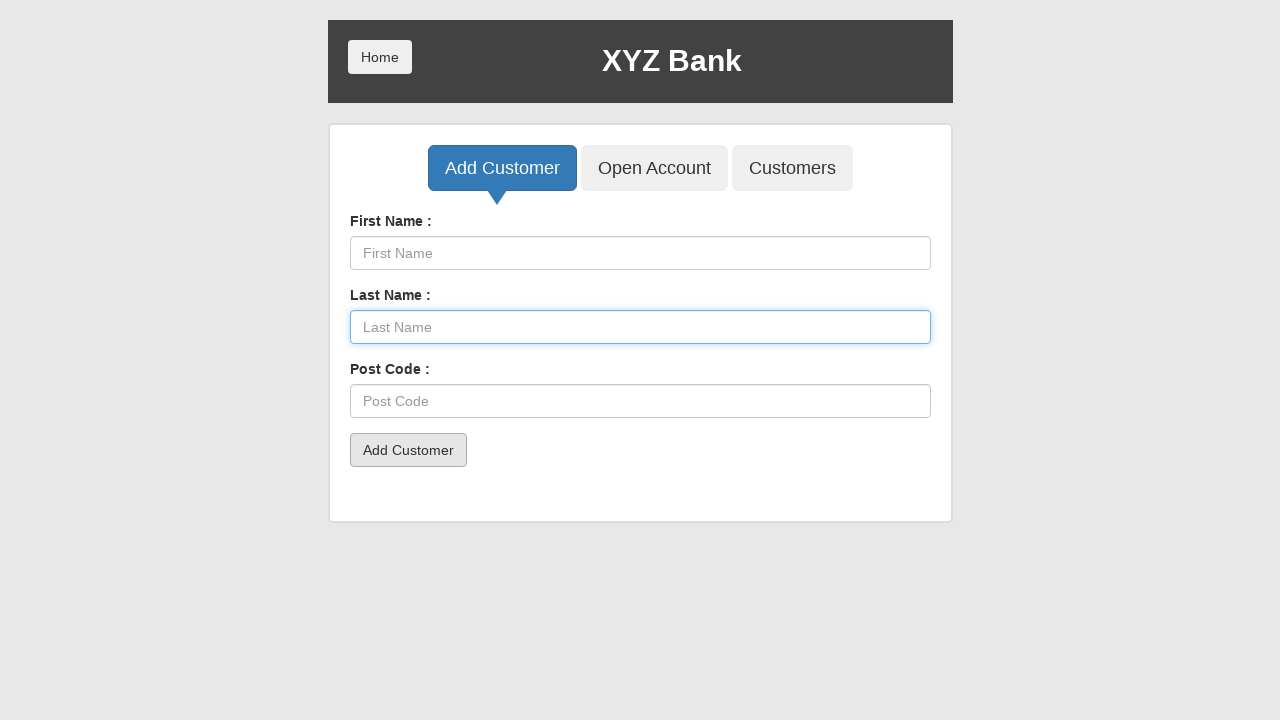

Filled first name with 'Levente' on input[ng-model='fName']
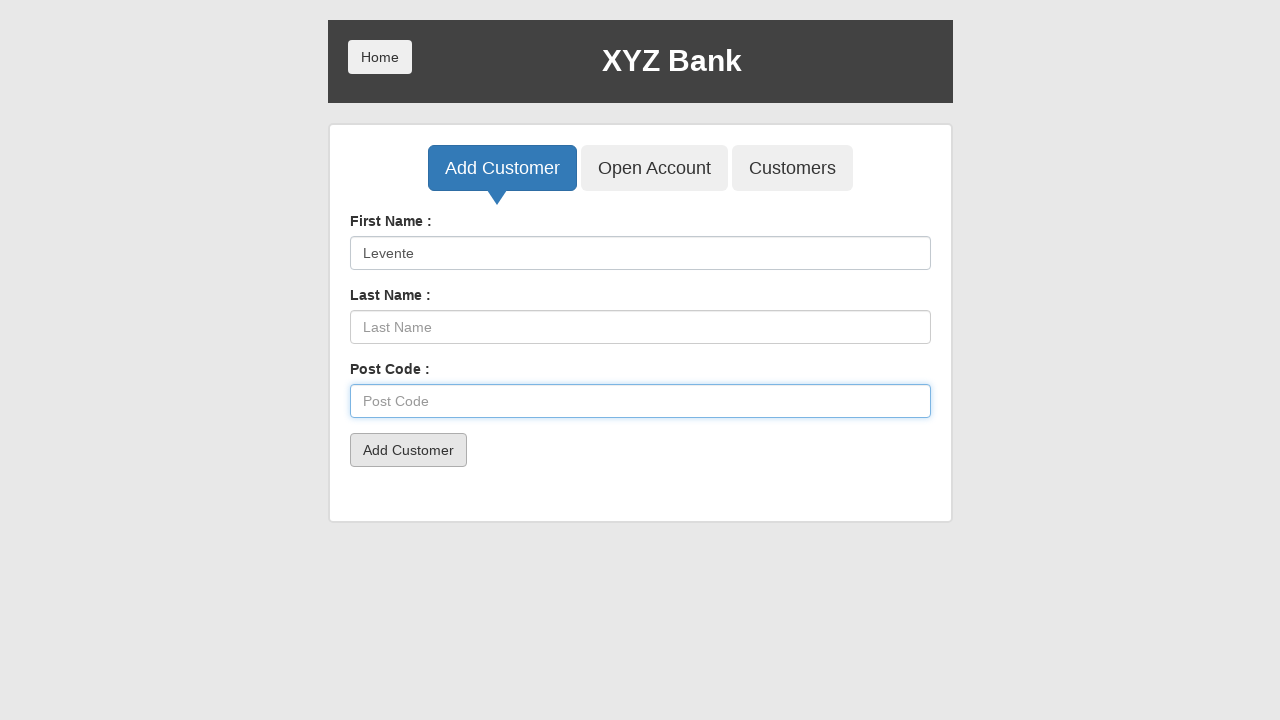

Filled post code with '251569' on input[ng-model='postCd']
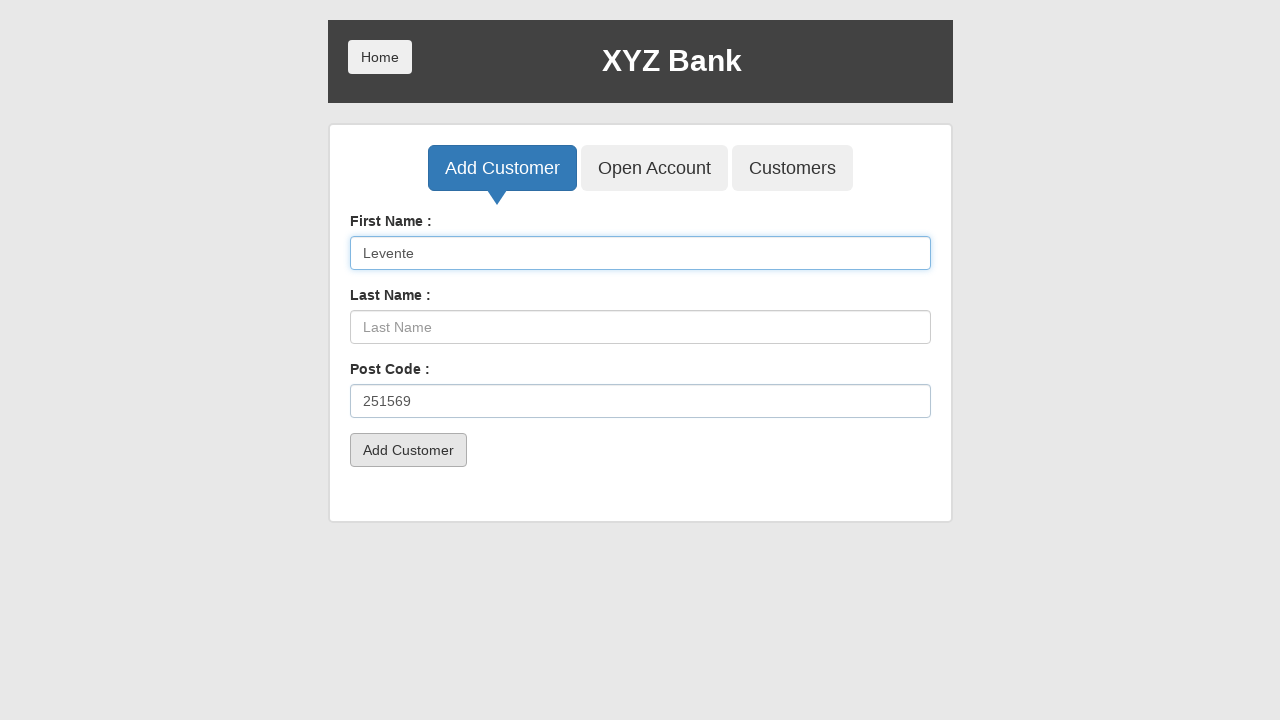

Clicked submit button with first name and post code filled, last name empty at (408, 450) on button[type='submit']
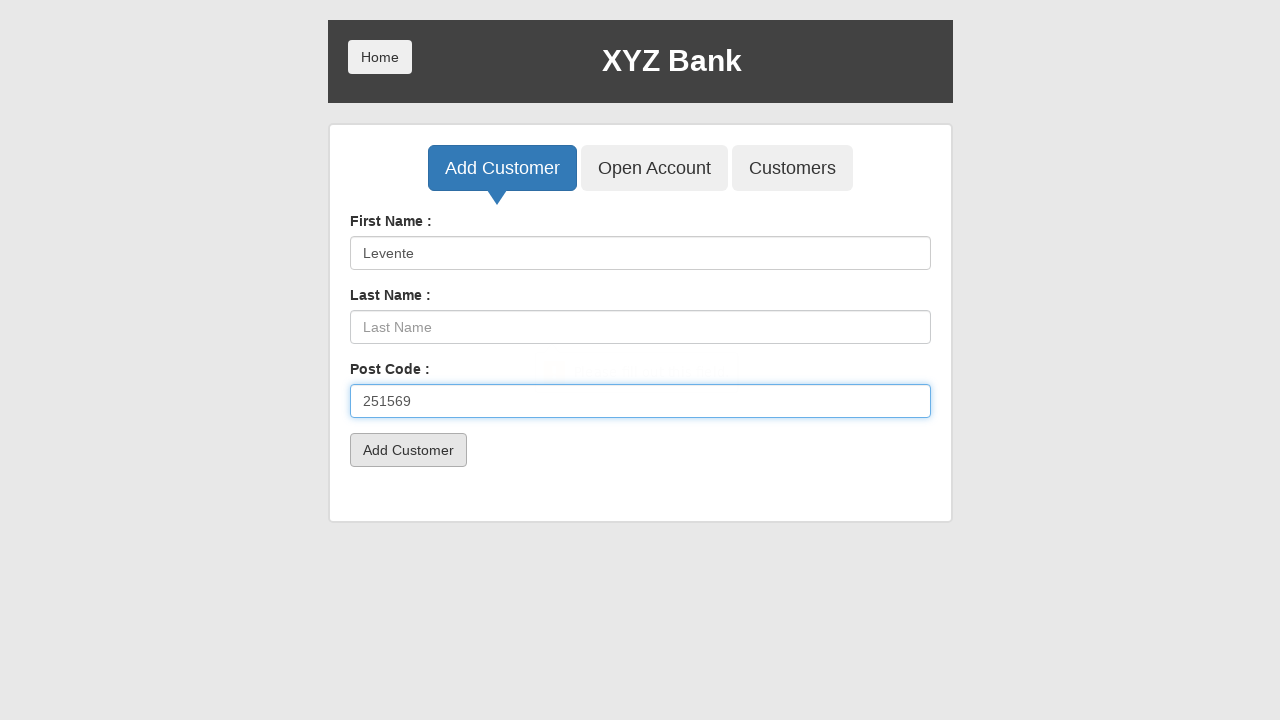

Cleared first name field on input[ng-model='fName']
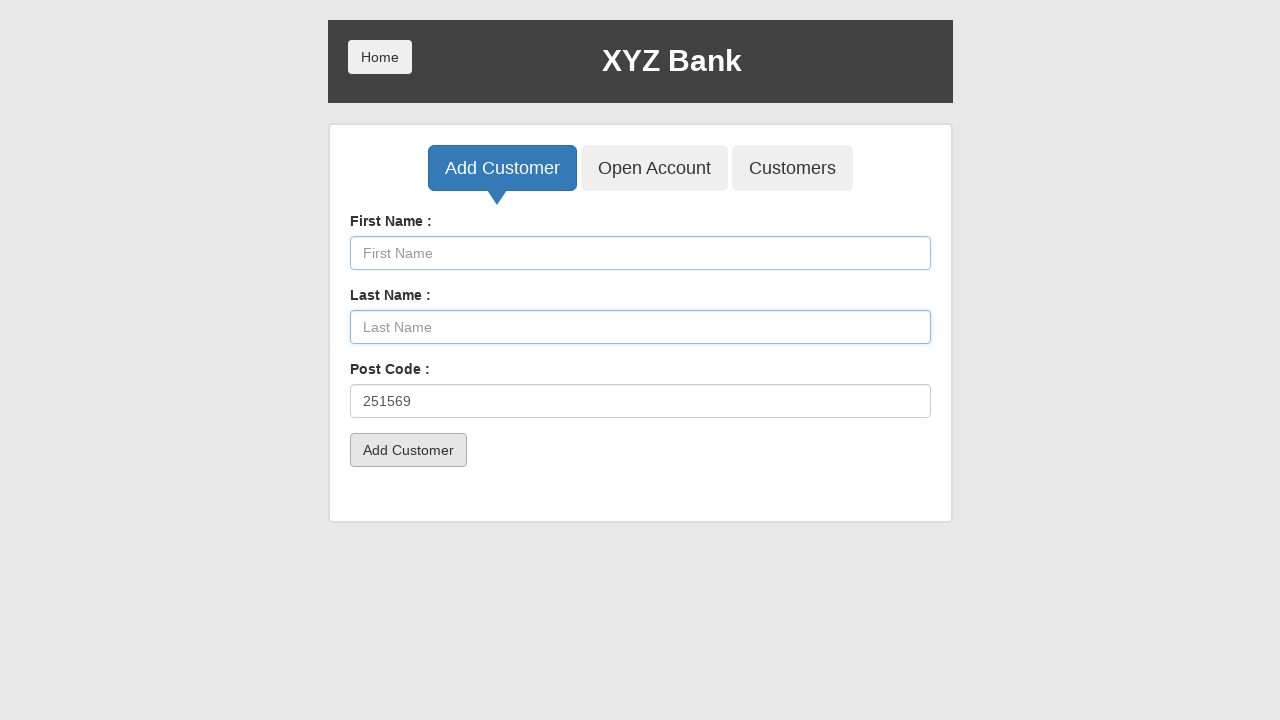

Cleared post code field on input[ng-model='postCd']
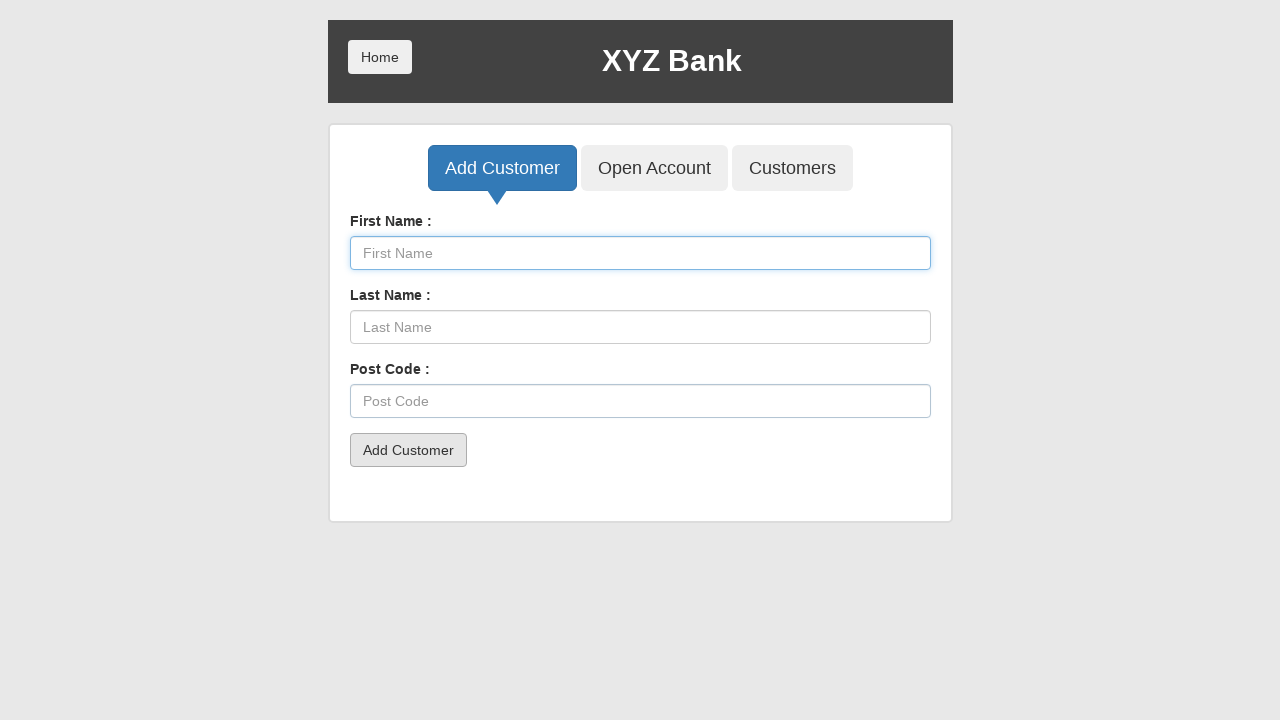

Filled first name with 'Levente' on input[ng-model='fName']
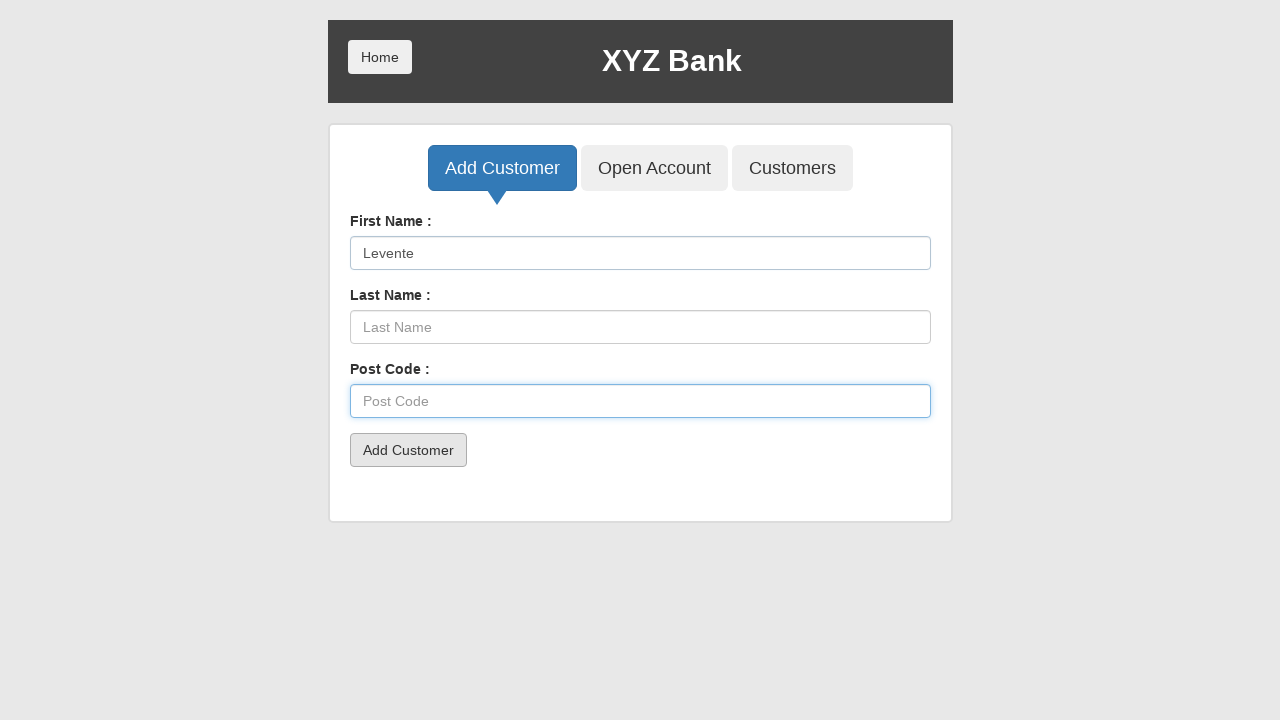

Clicked submit button with only first name filled at (408, 450) on button[type='submit']
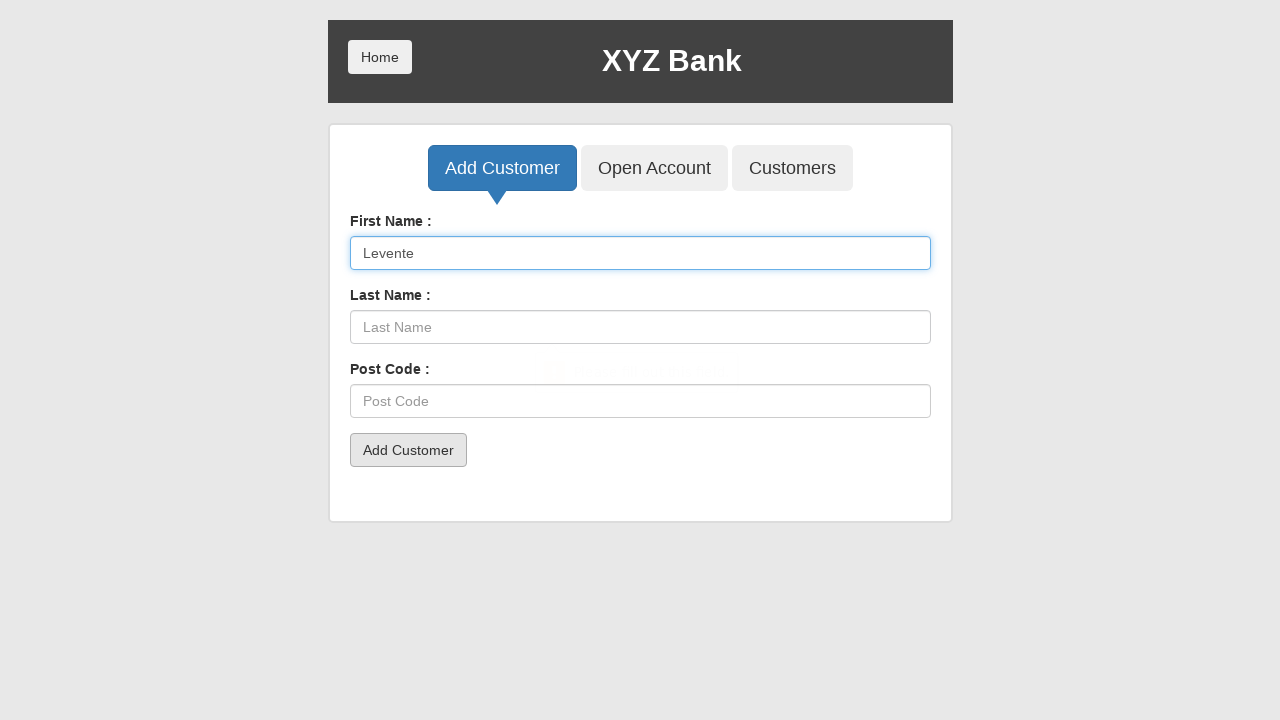

Cleared first name field on input[ng-model='fName']
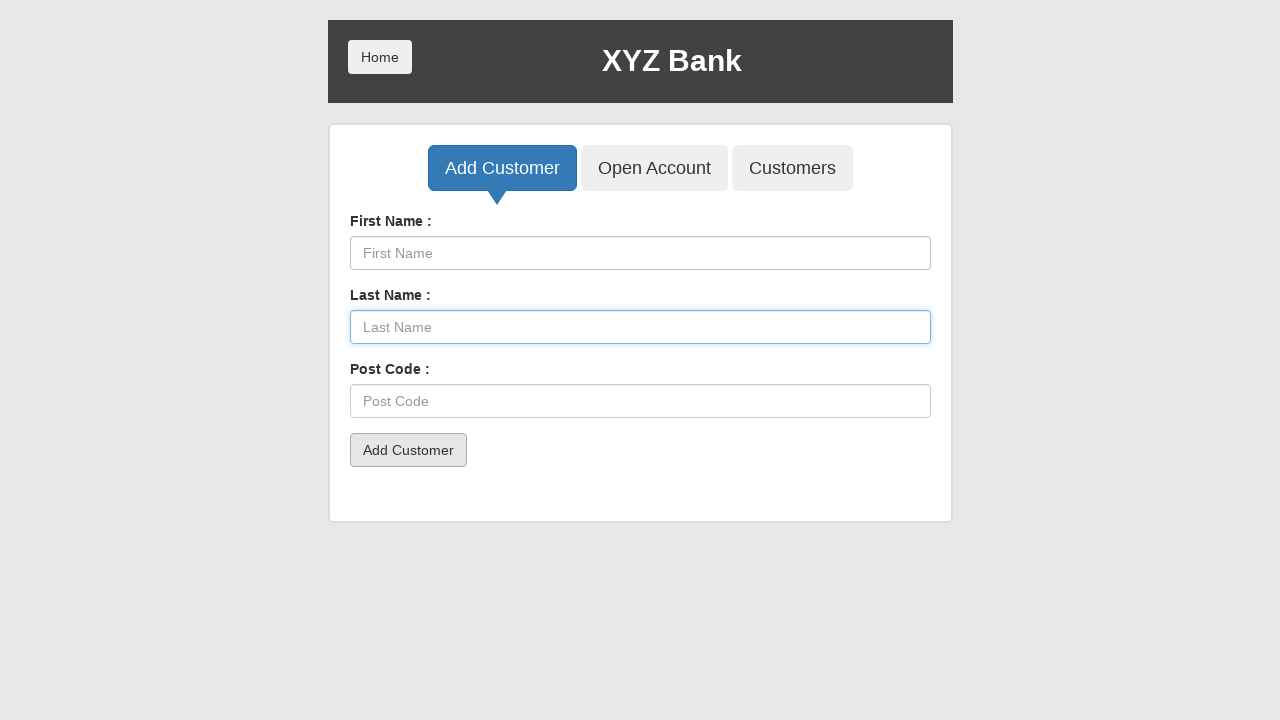

Filled last name with 'Cornea' on input[ng-model='lName']
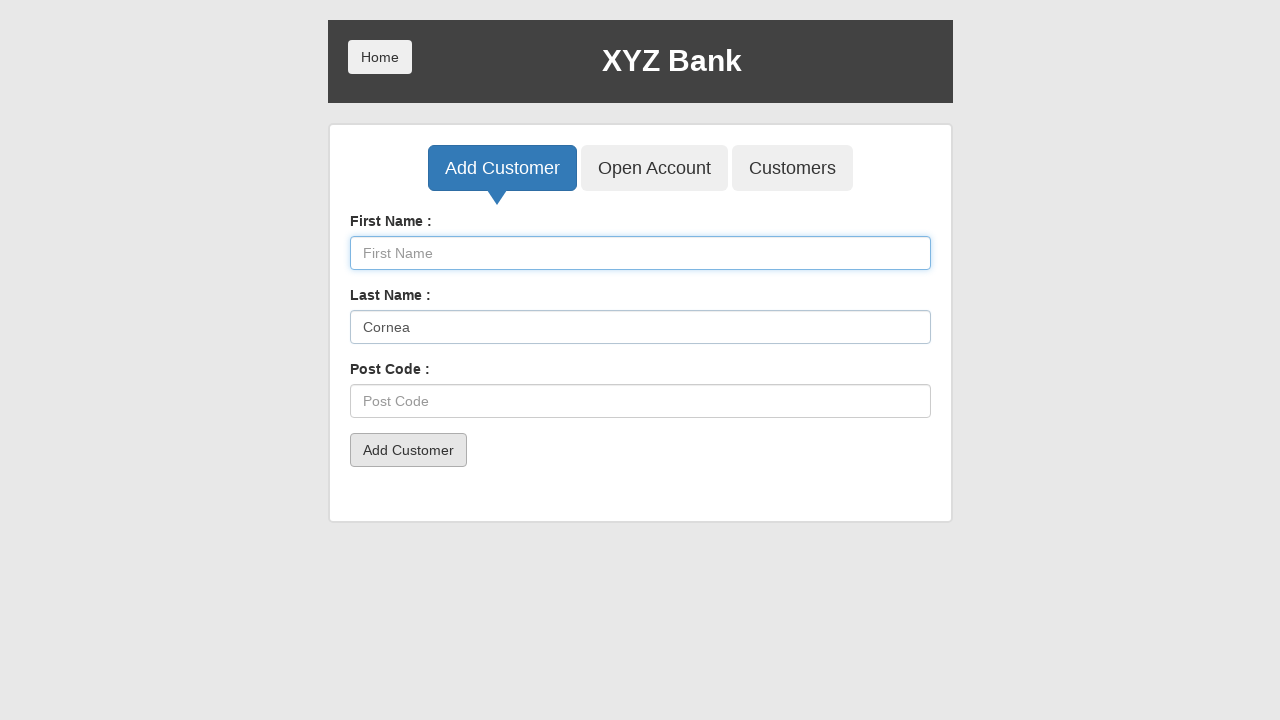

Clicked submit button with only last name filled at (408, 450) on button[type='submit']
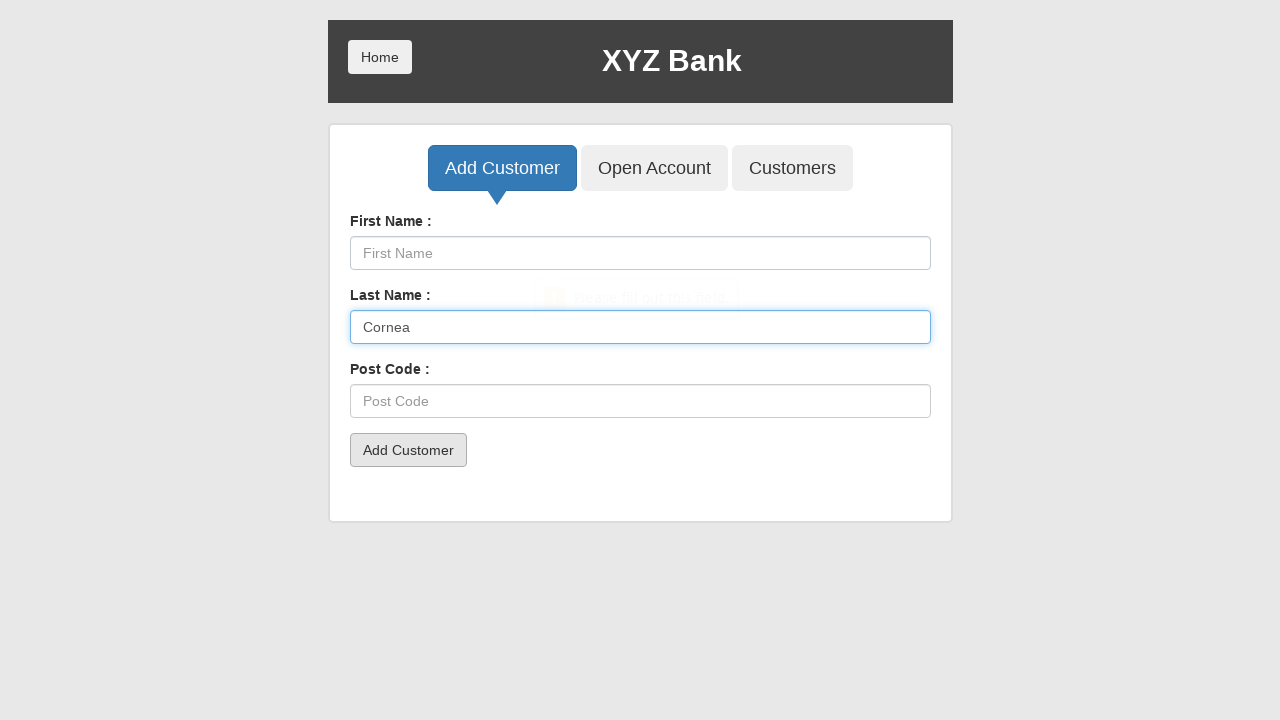

Cleared last name field on input[ng-model='lName']
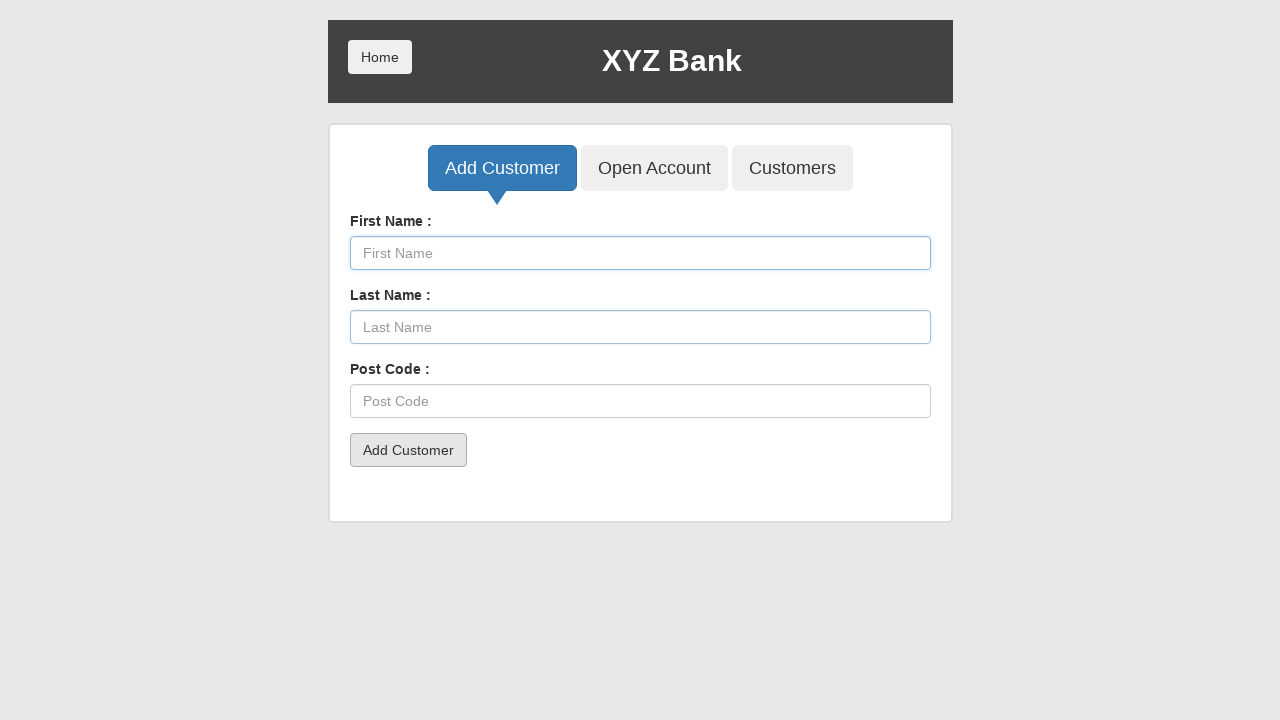

Filled post code with '251569' on input[ng-model='postCd']
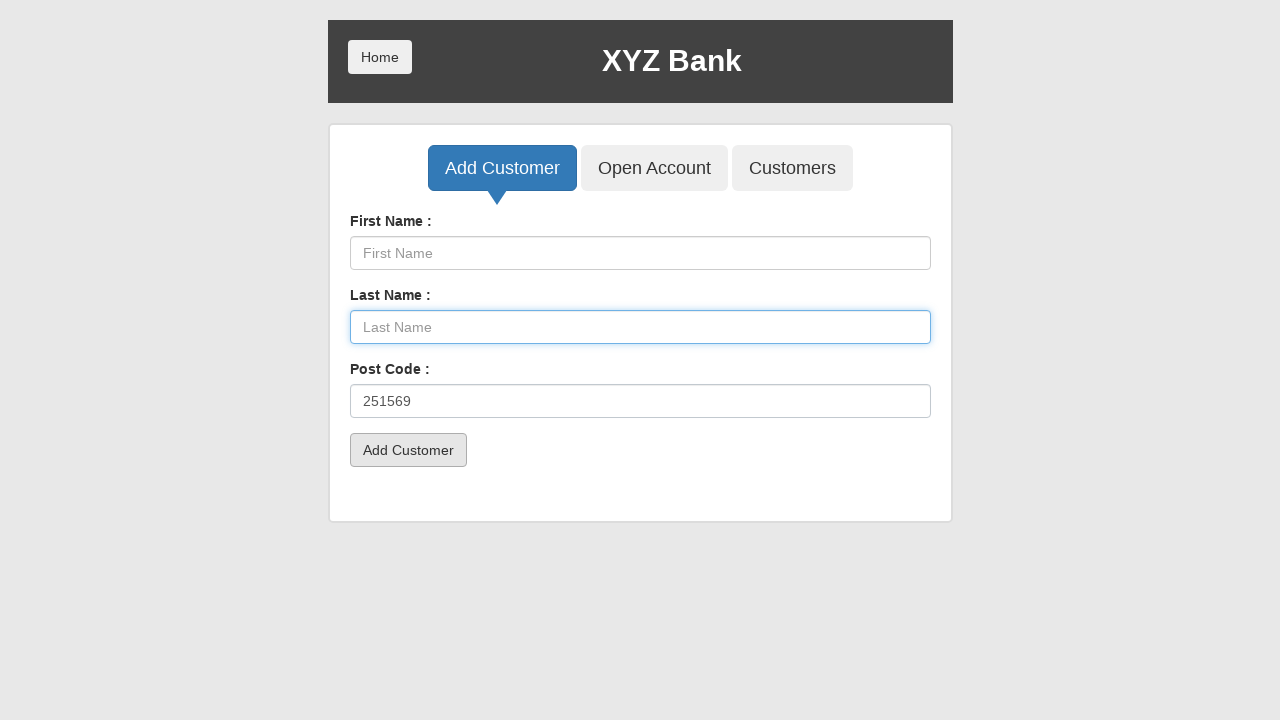

Clicked submit button with only post code filled at (408, 450) on button[type='submit']
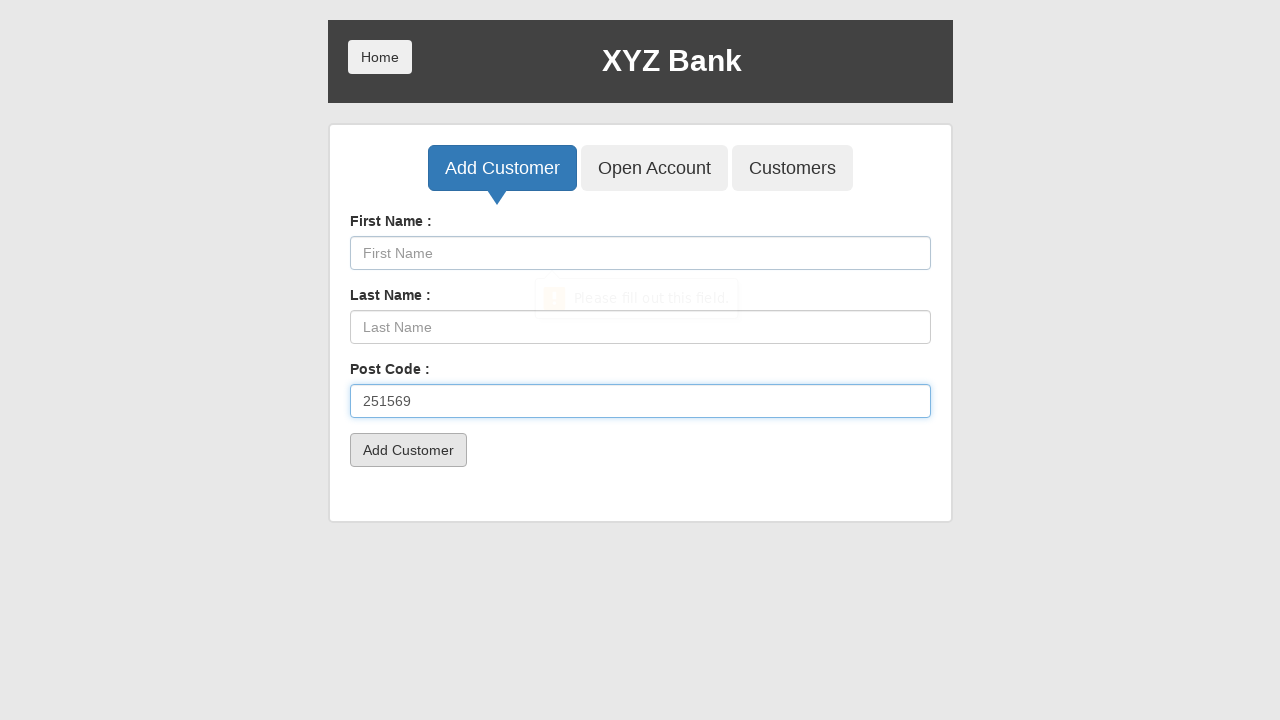

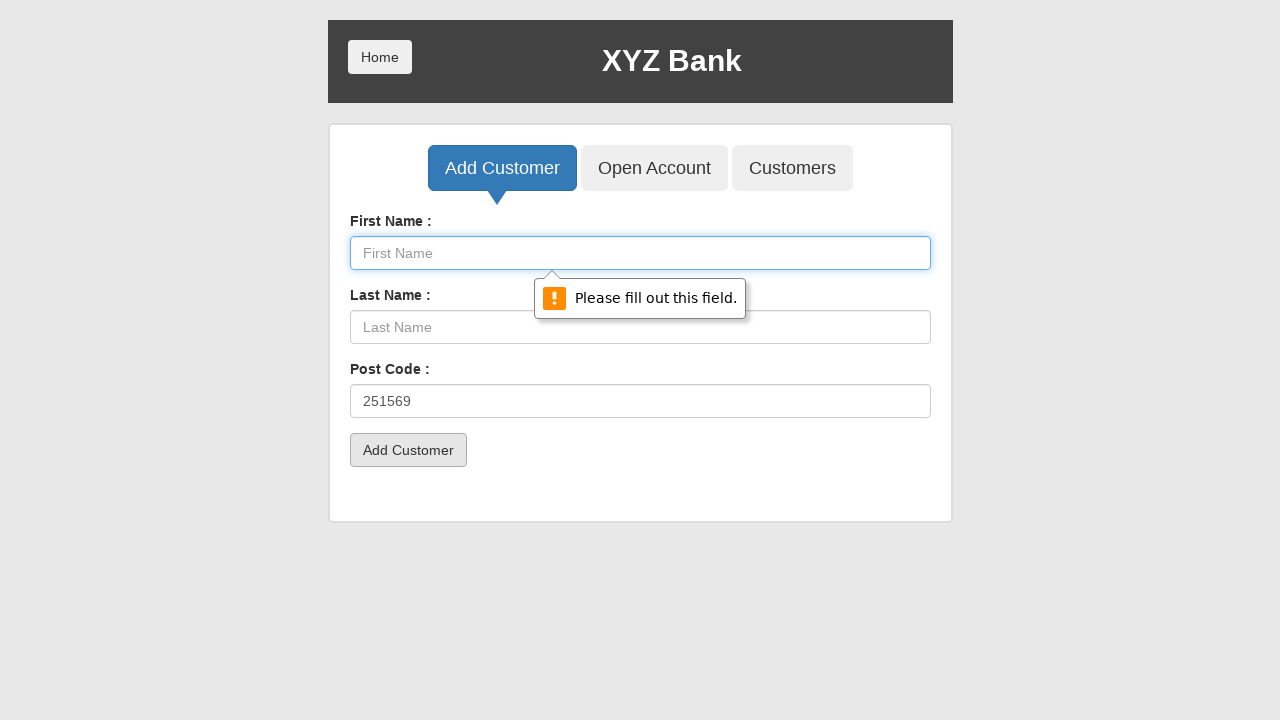